Tests the home navigation button works correctly from the About page and from home page itself

Starting URL: https://patrickschroeder98.github.io/fractal_art_website/index.html

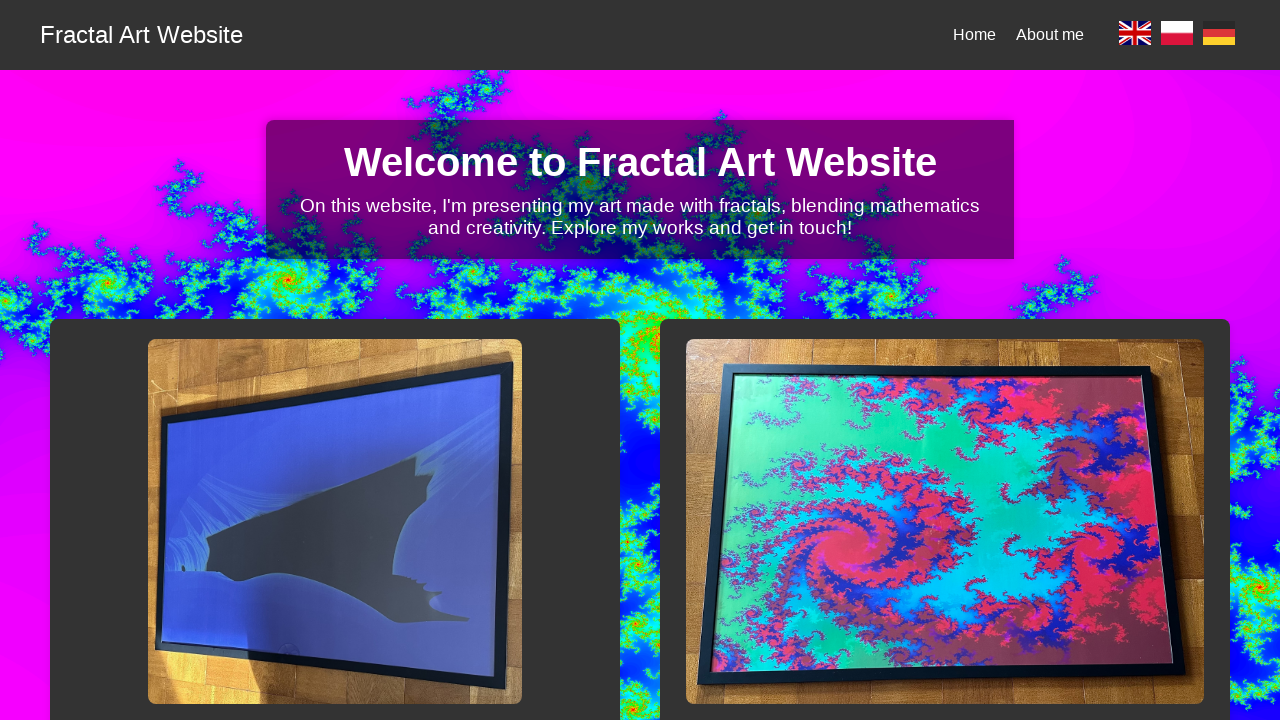

Navigated to fractal art website home page
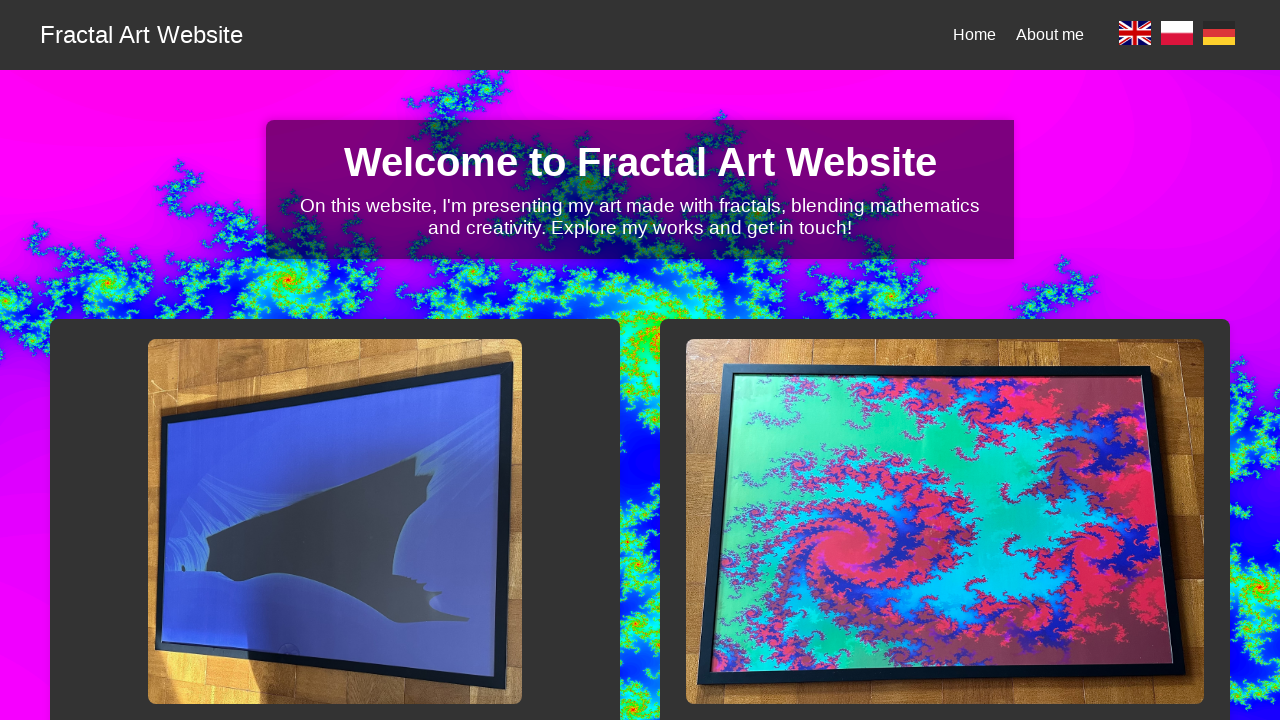

Clicked English language selector at (1135, 35) on a[data-lang='en']
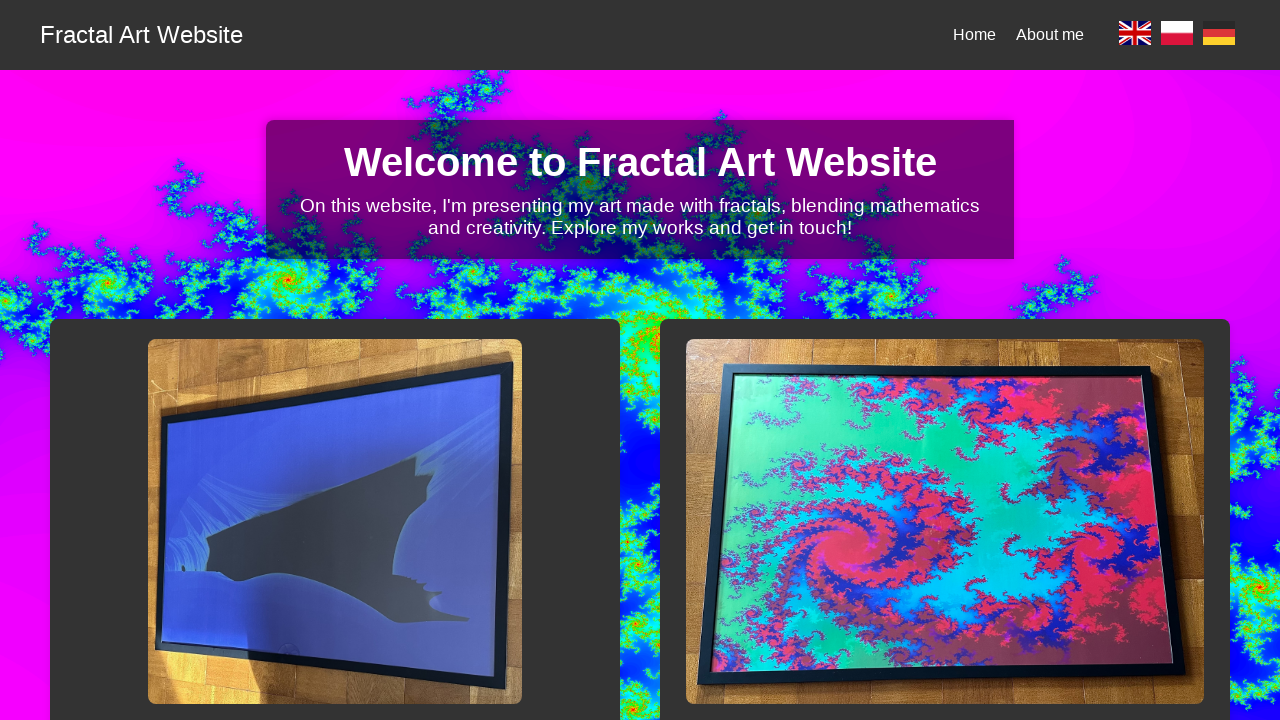

Clicked About navigation link to navigate to About page at (1050, 34) on a[data-i18n='nav-about']
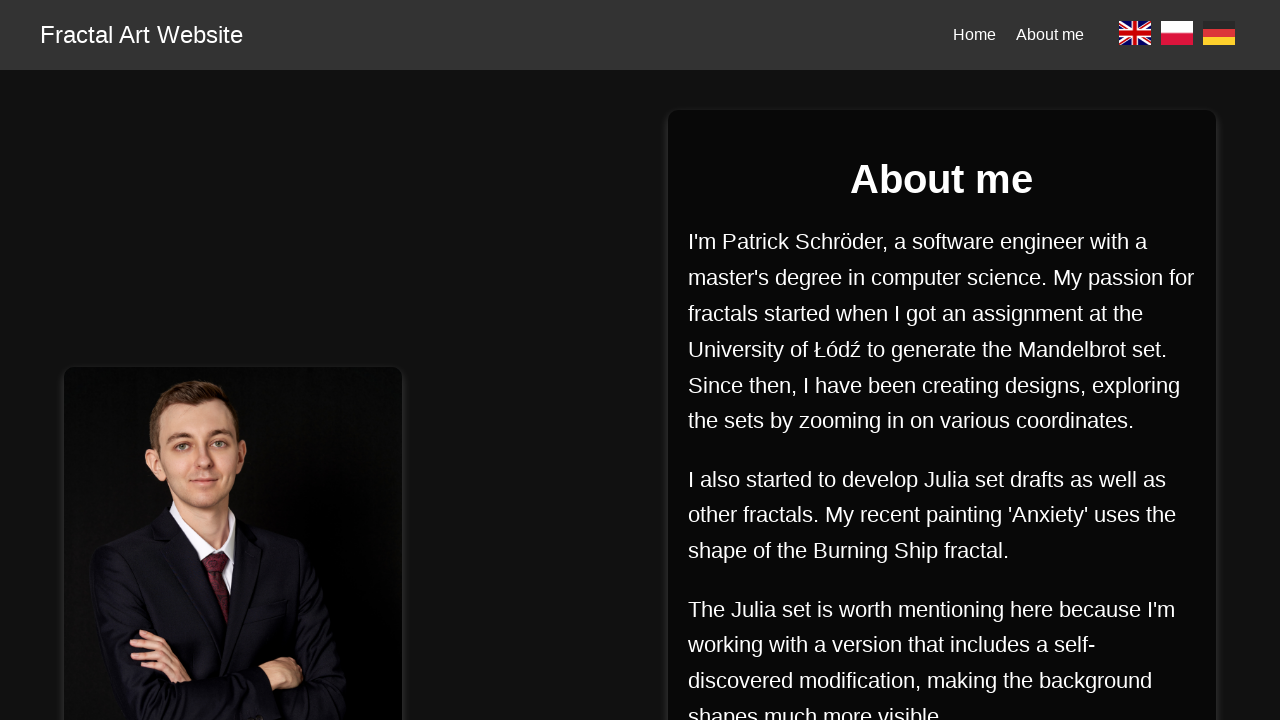

Clicked Home navigation link from About page at (974, 34) on a[data-i18n='nav-home']
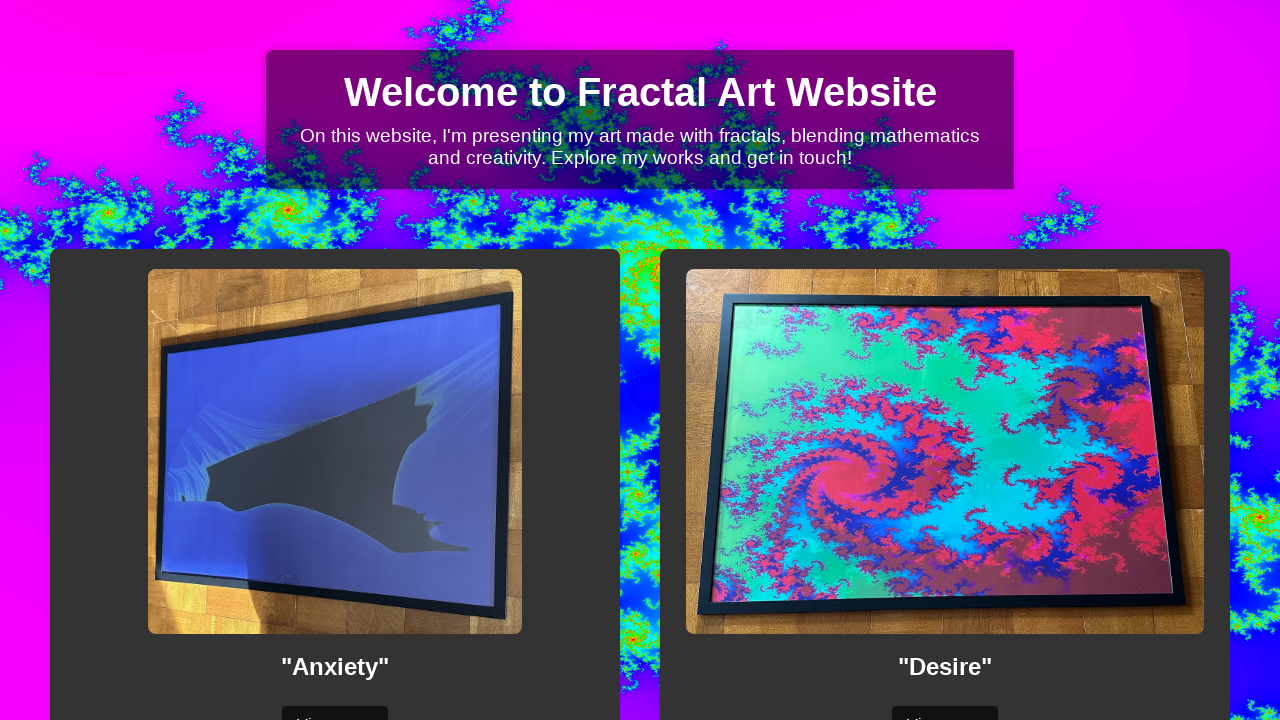

Verified page title is 'Fractal Art Website' after navigating from About page
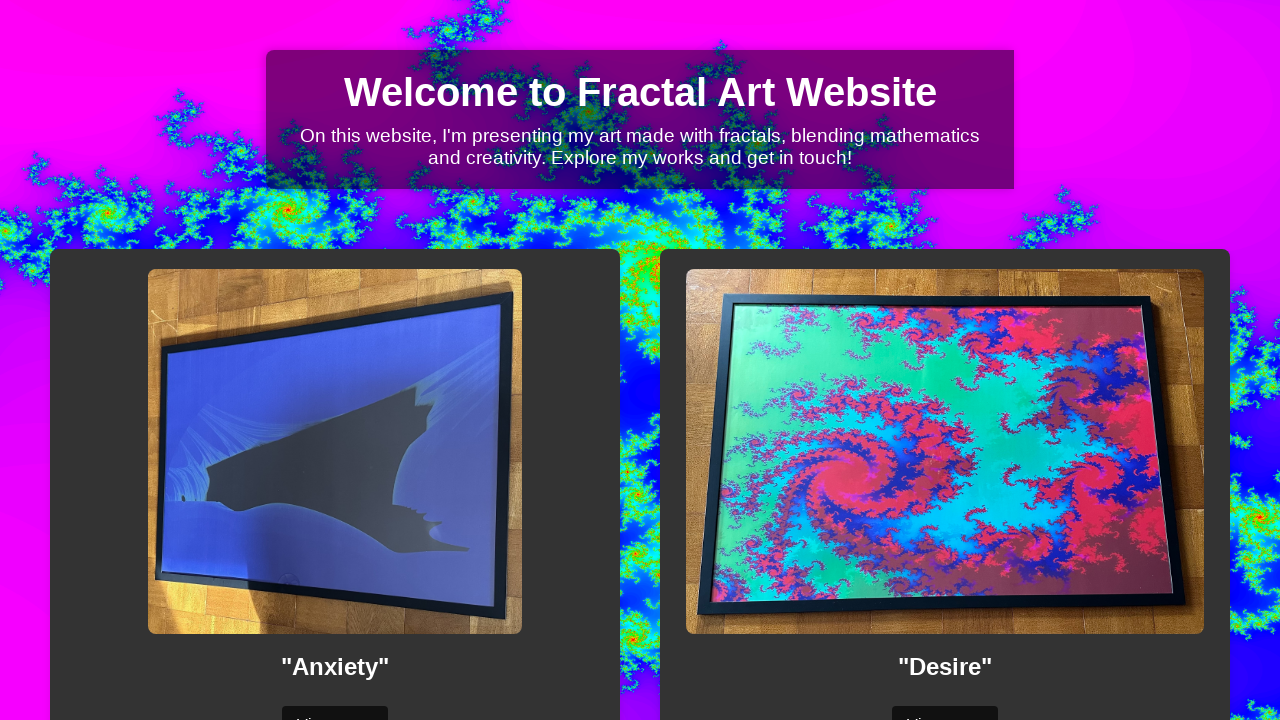

Clicked Home navigation link while already on home page at (974, 34) on a[data-i18n='nav-home']
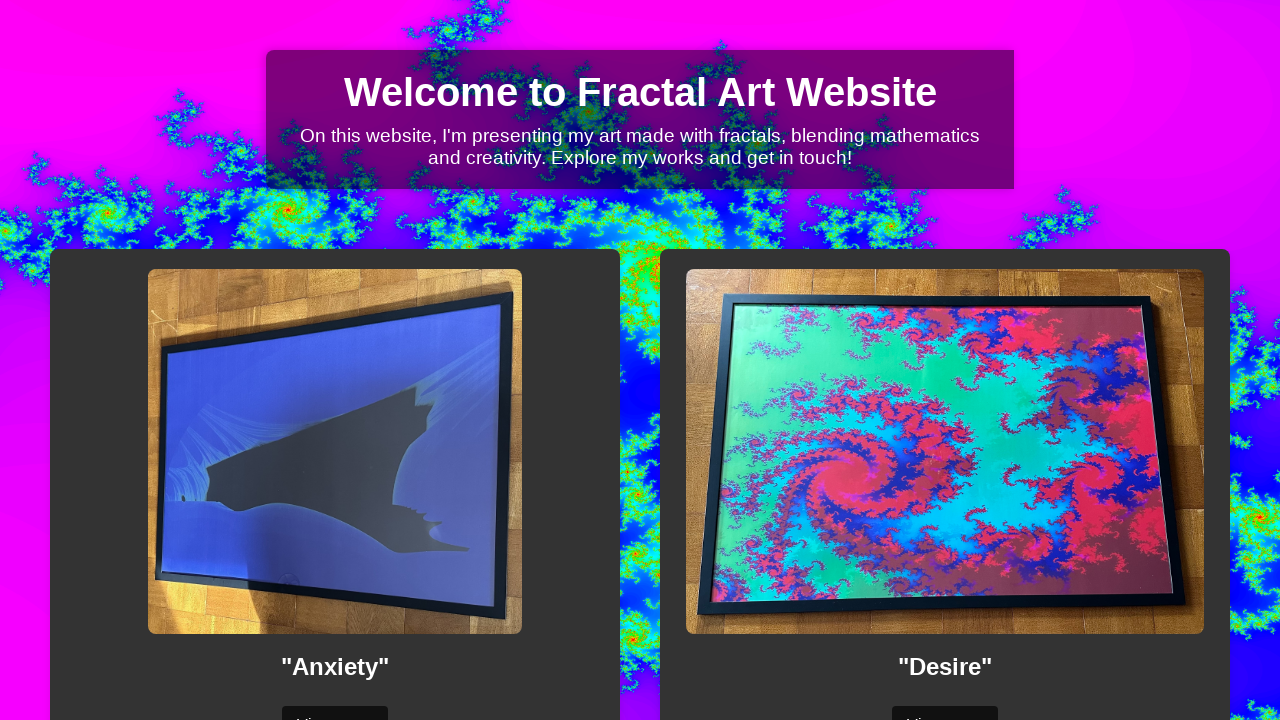

Verified page title remains 'Fractal Art Website' after clicking Home again
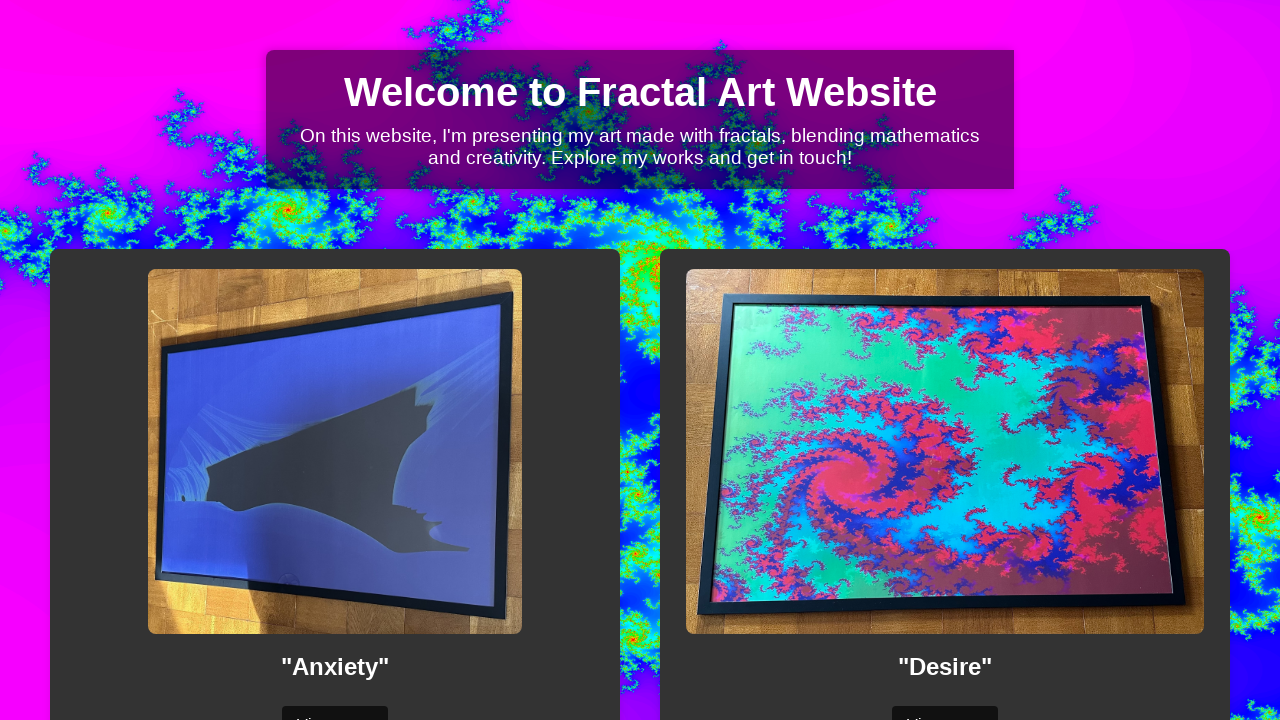

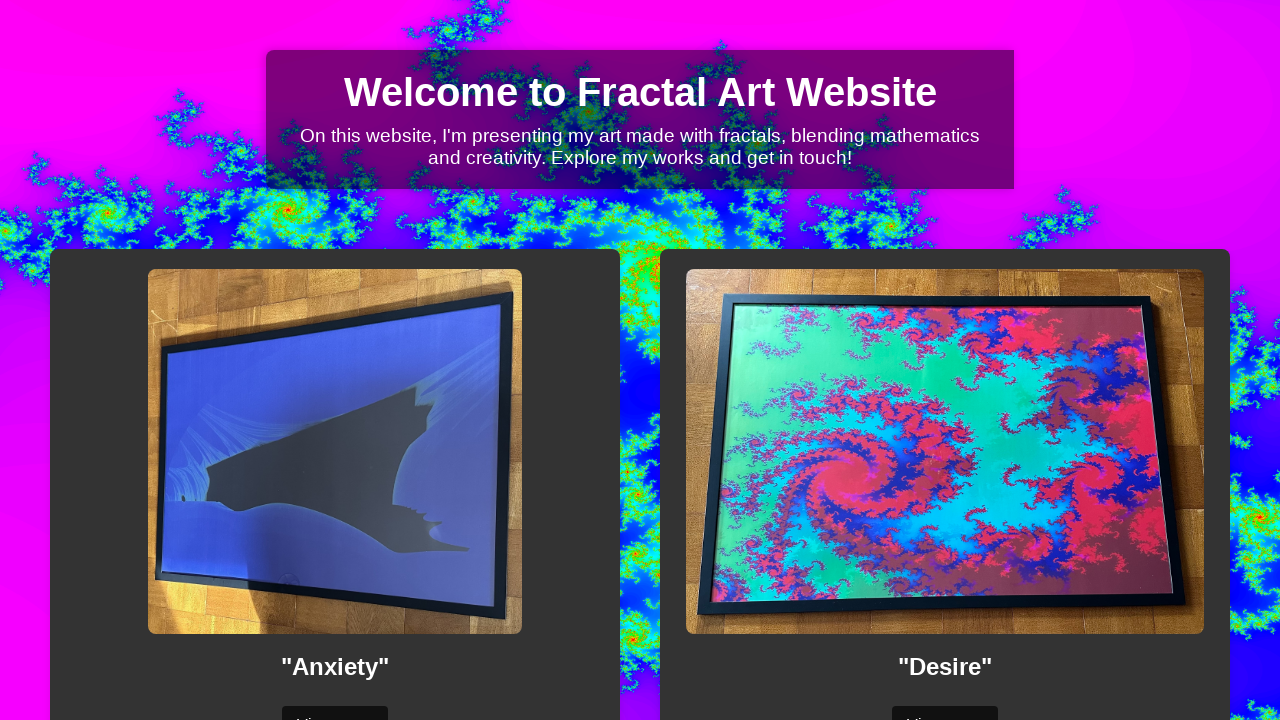